Tests a form submission flow that involves reading a custom attribute value from an element, calculating a result based on that value, filling an input field with the result, selecting a checkbox and radio button, and submitting the form.

Starting URL: http://suninjuly.github.io/get_attribute.html

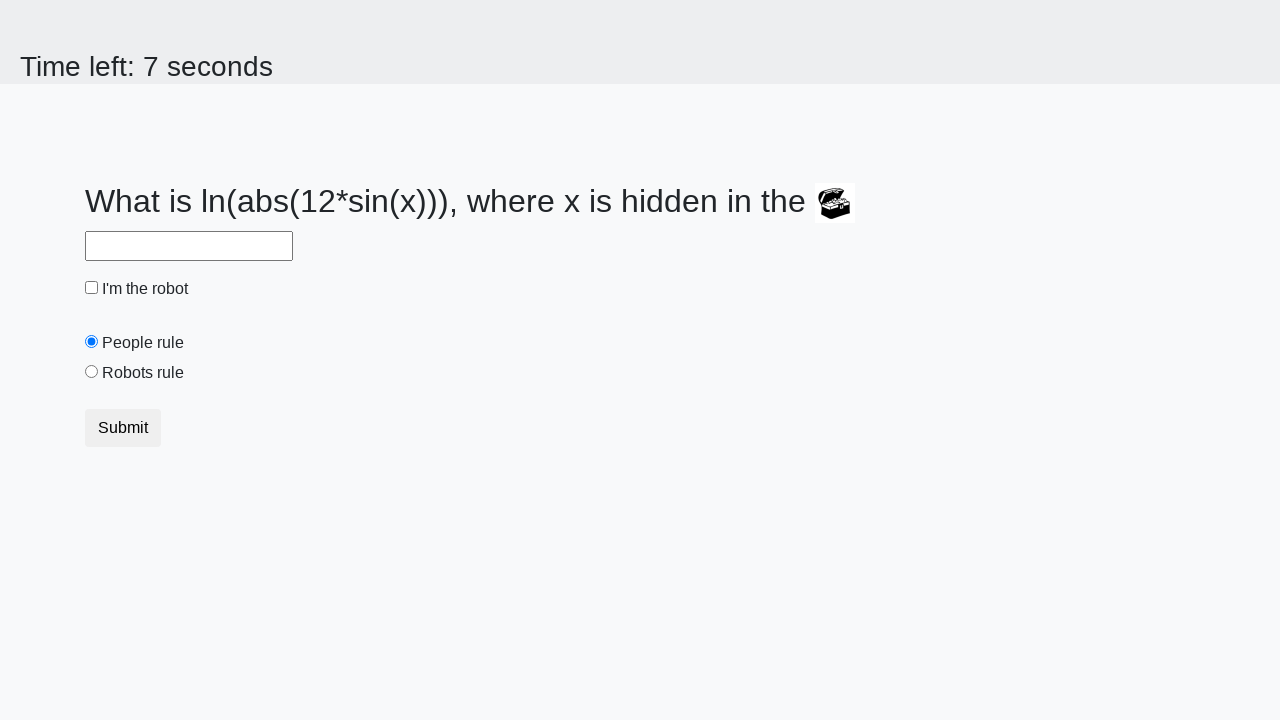

Located treasure element
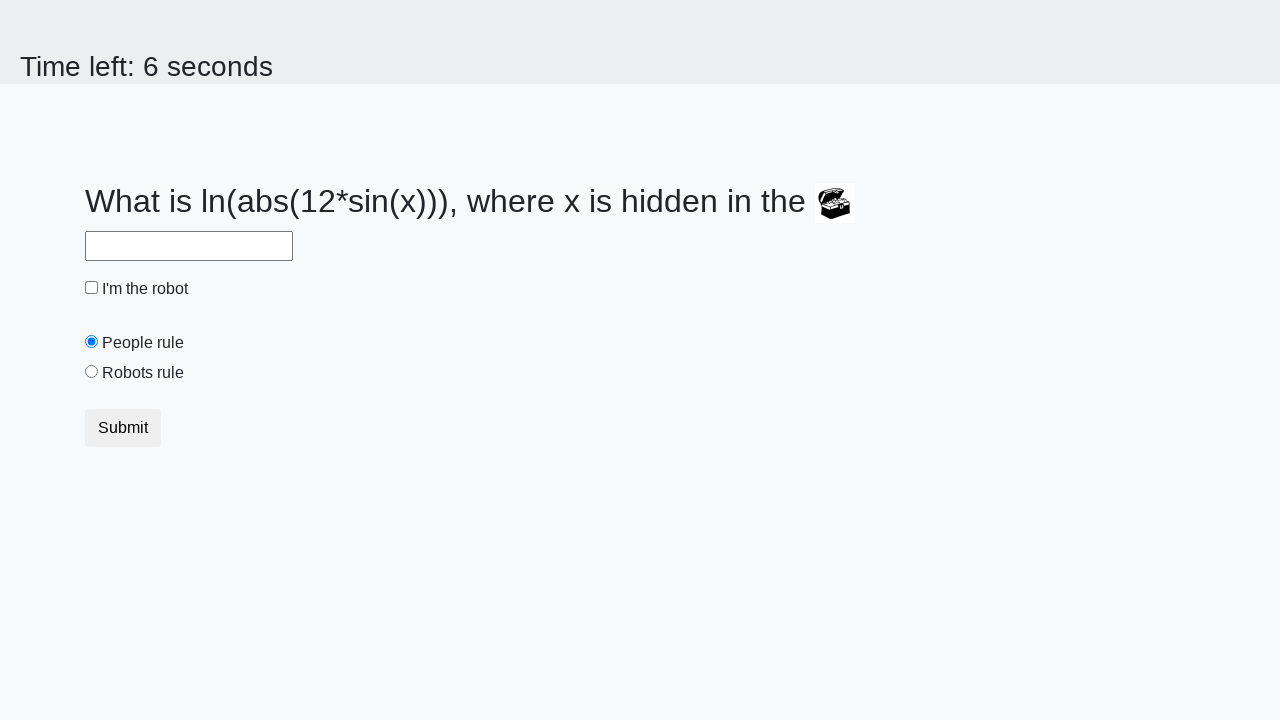

Extracted valuex attribute from treasure element
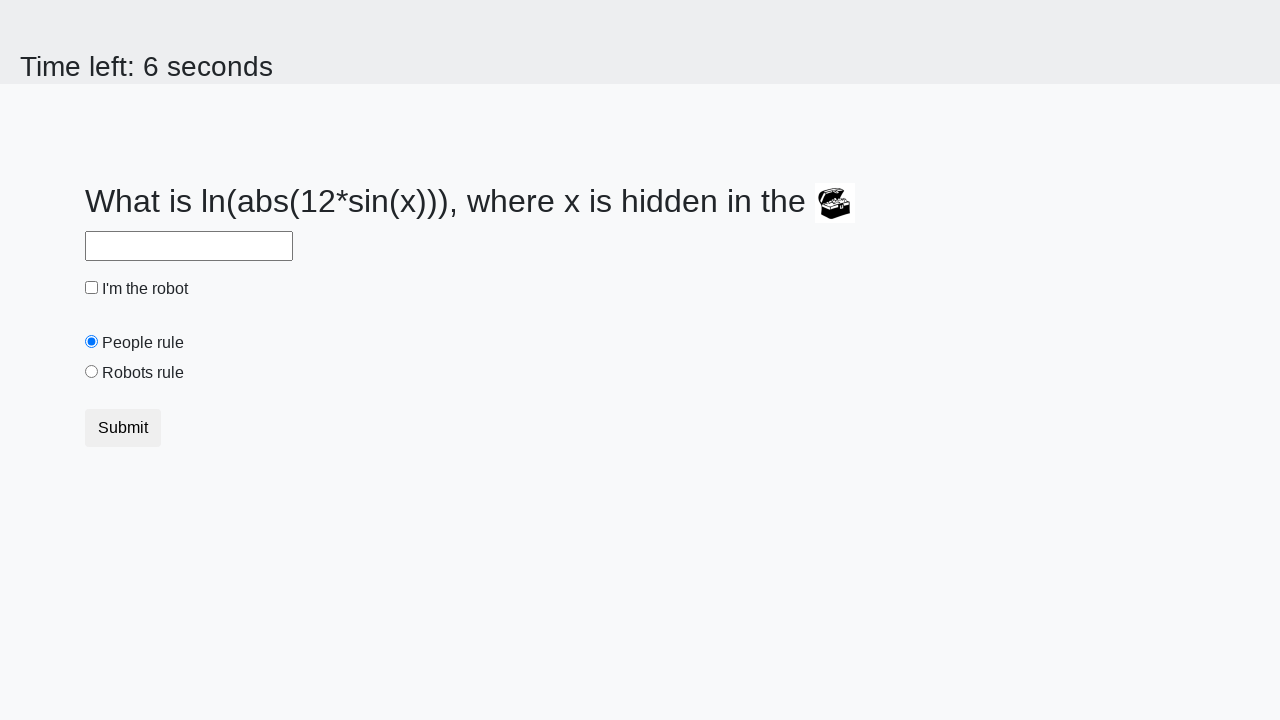

Calculated answer using formula: y = log(abs(12 * sin(981)))
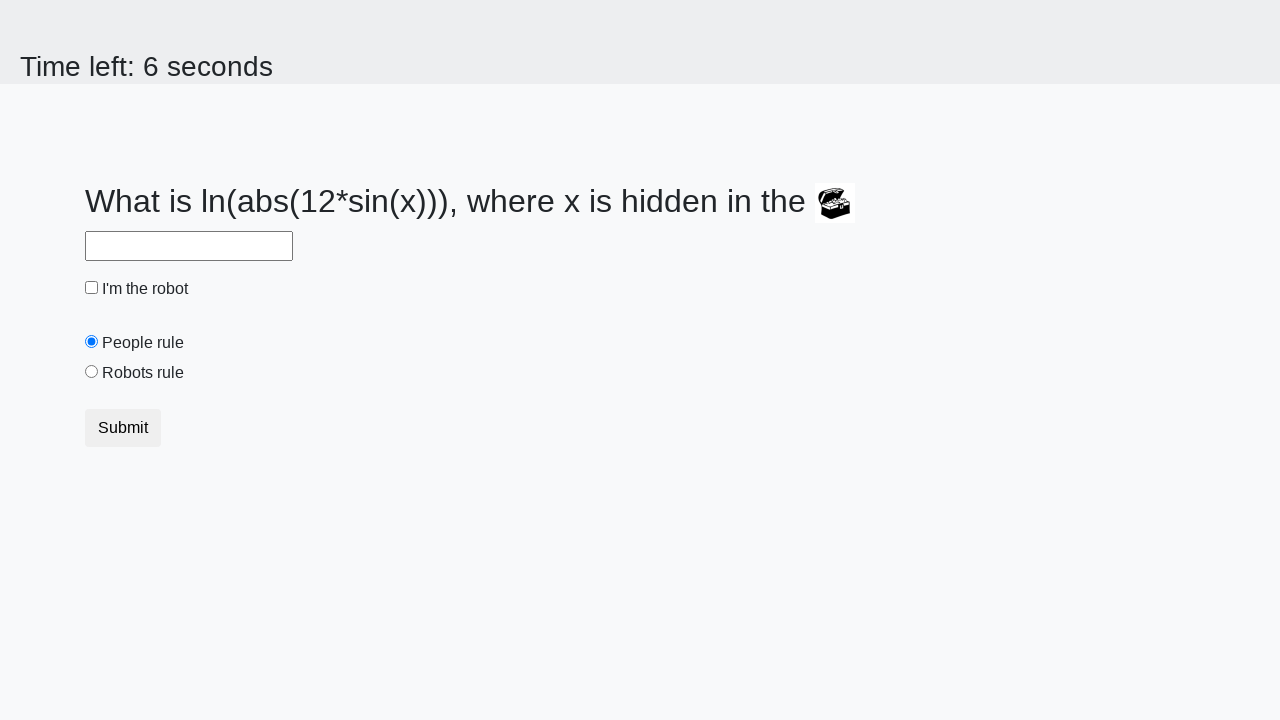

Filled answer field with calculated value: 2.17464055214251 on #answer
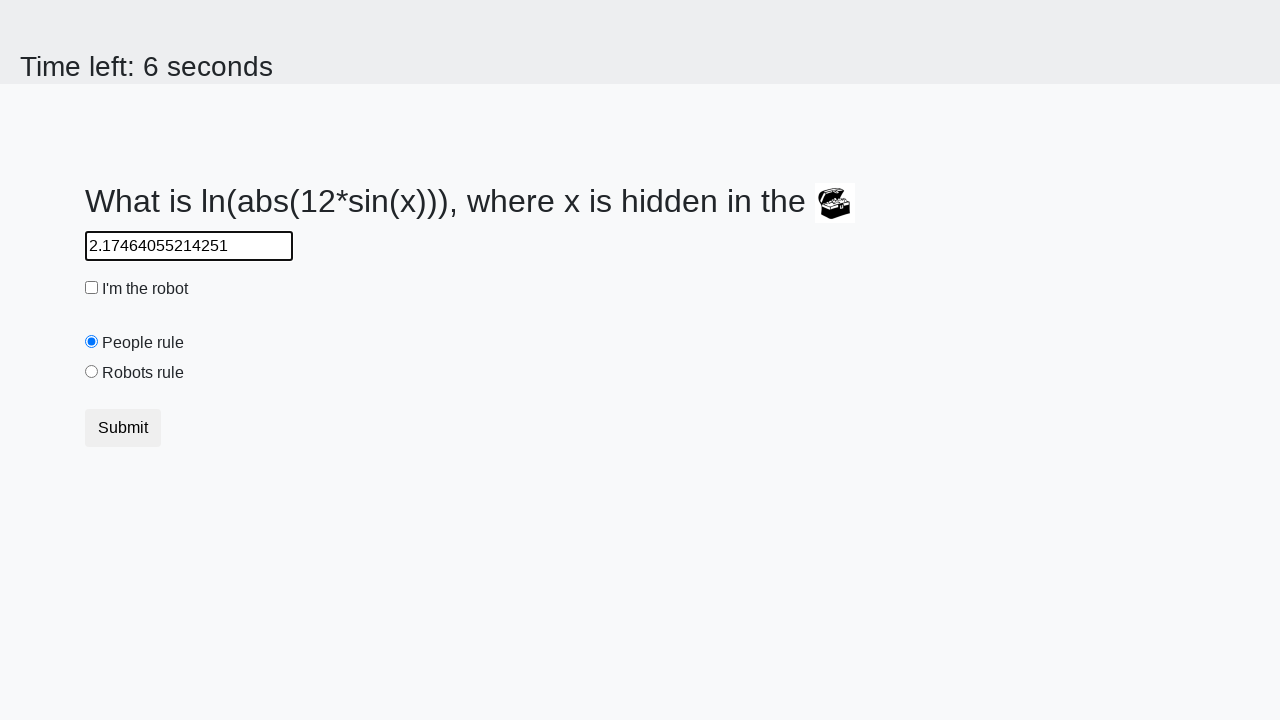

Clicked robot checkbox at (92, 288) on #robotCheckbox
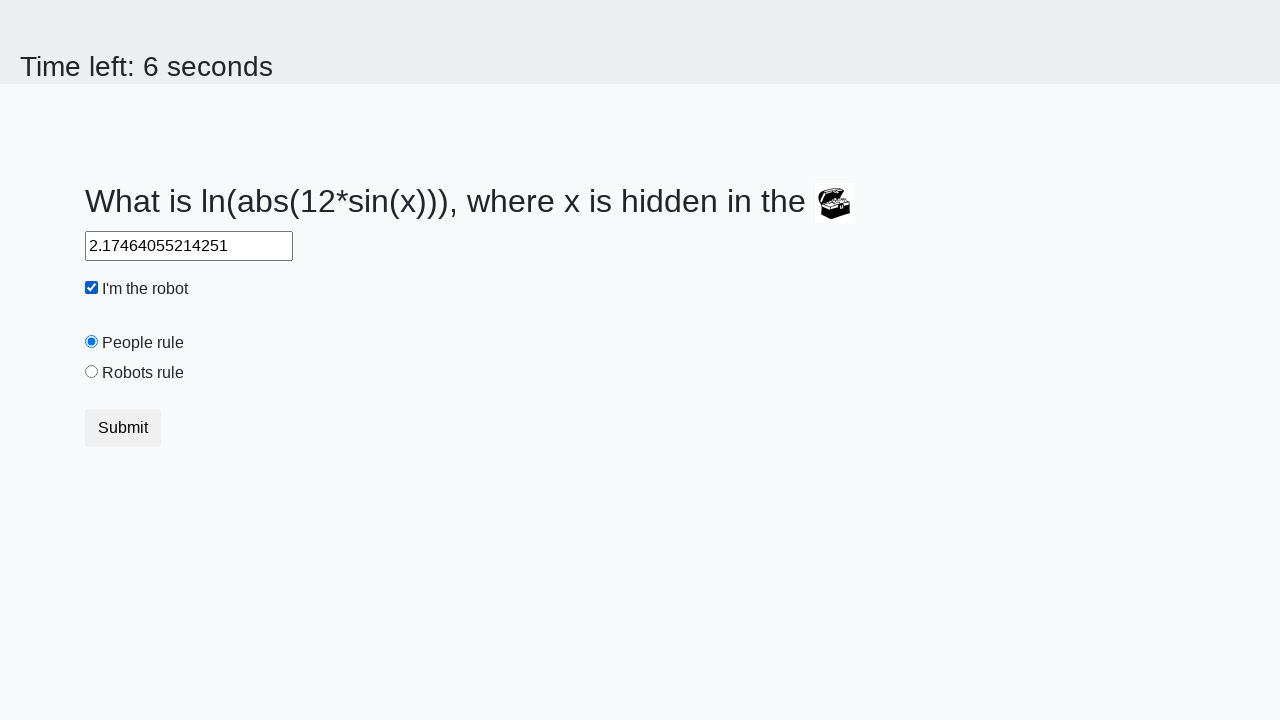

Clicked robots rule radio button at (92, 372) on #robotsRule
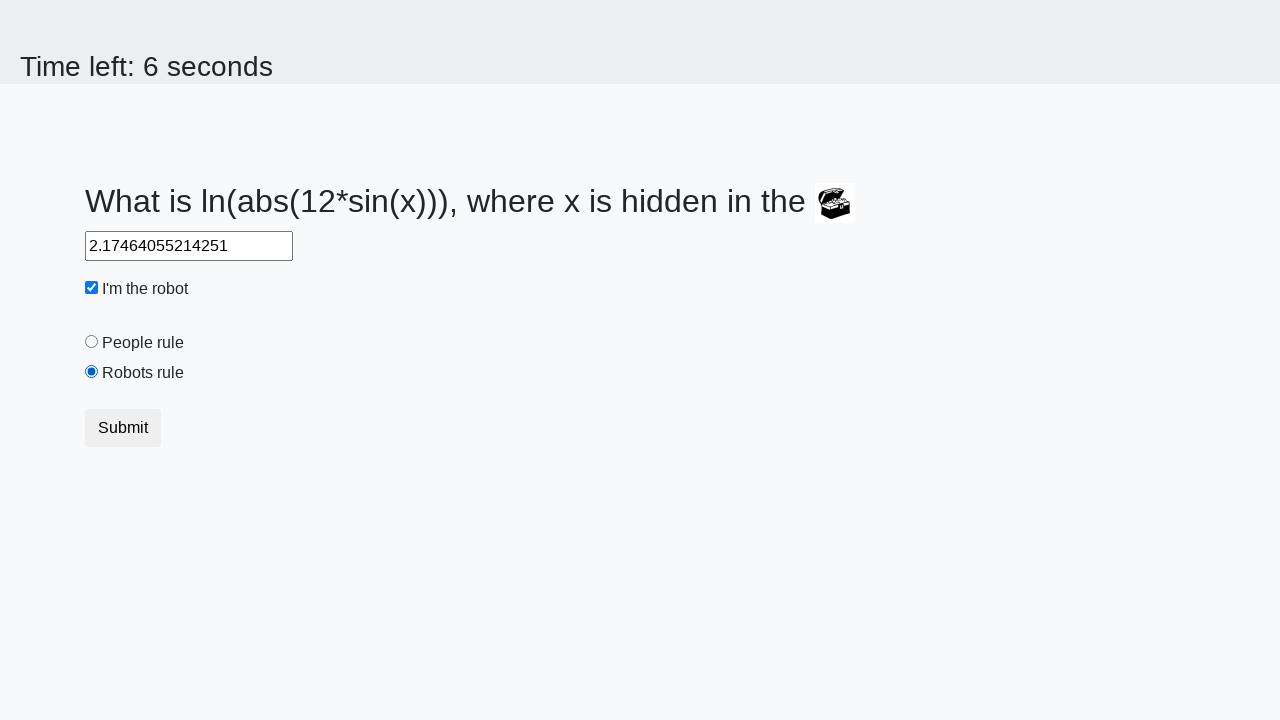

Clicked submit button at (123, 428) on button.btn
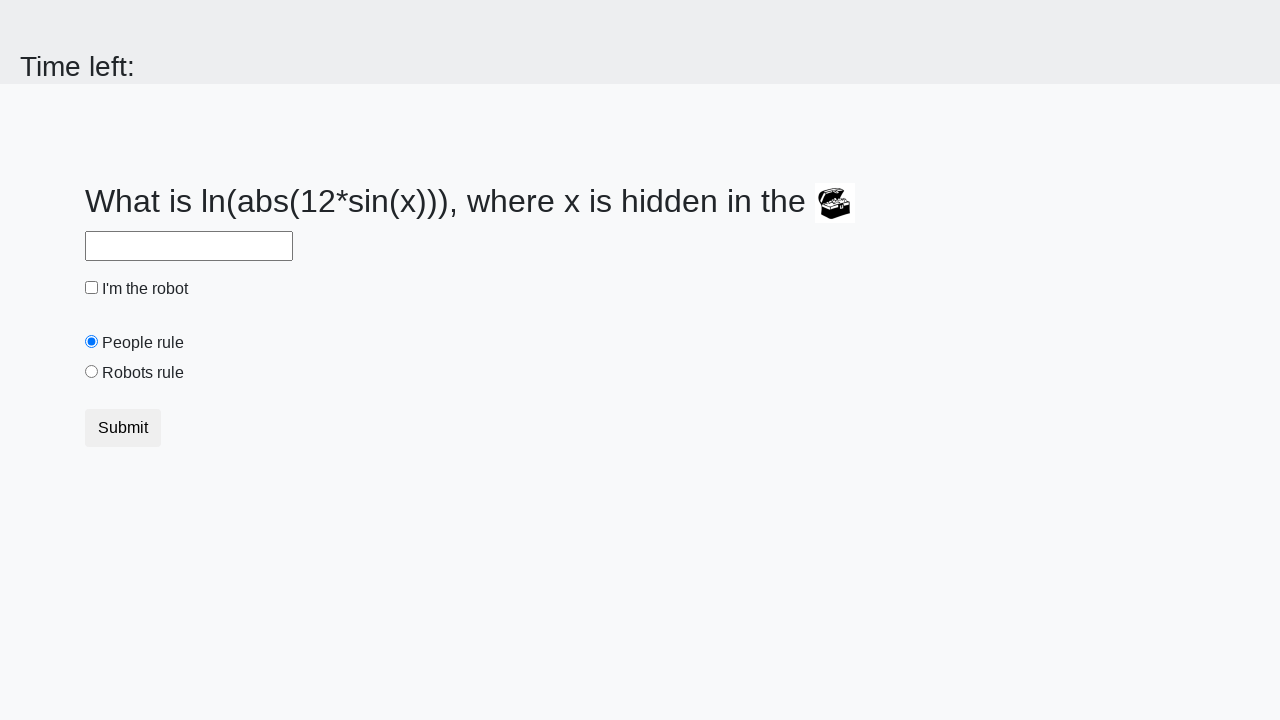

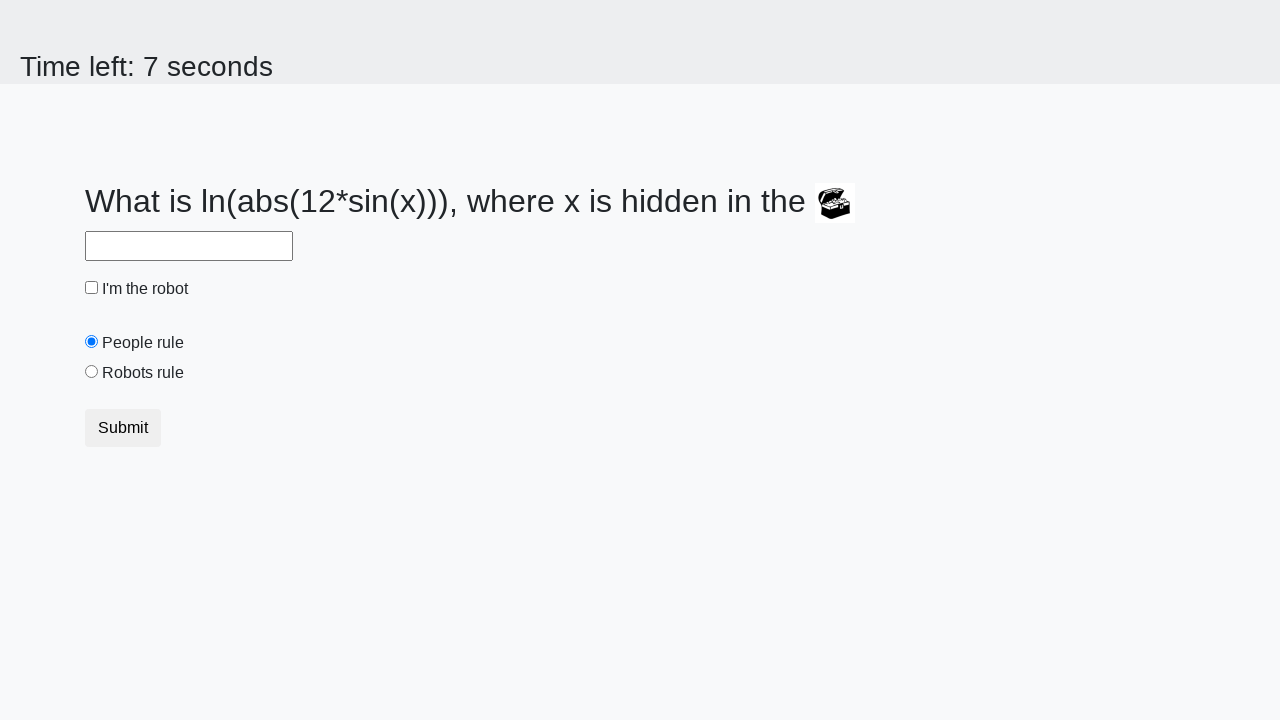